Tests click-and-hold functionality by performing click-and-hold actions on two list items

Starting URL: https://selenium08.blogspot.com/2020/01/click-and-hold.html

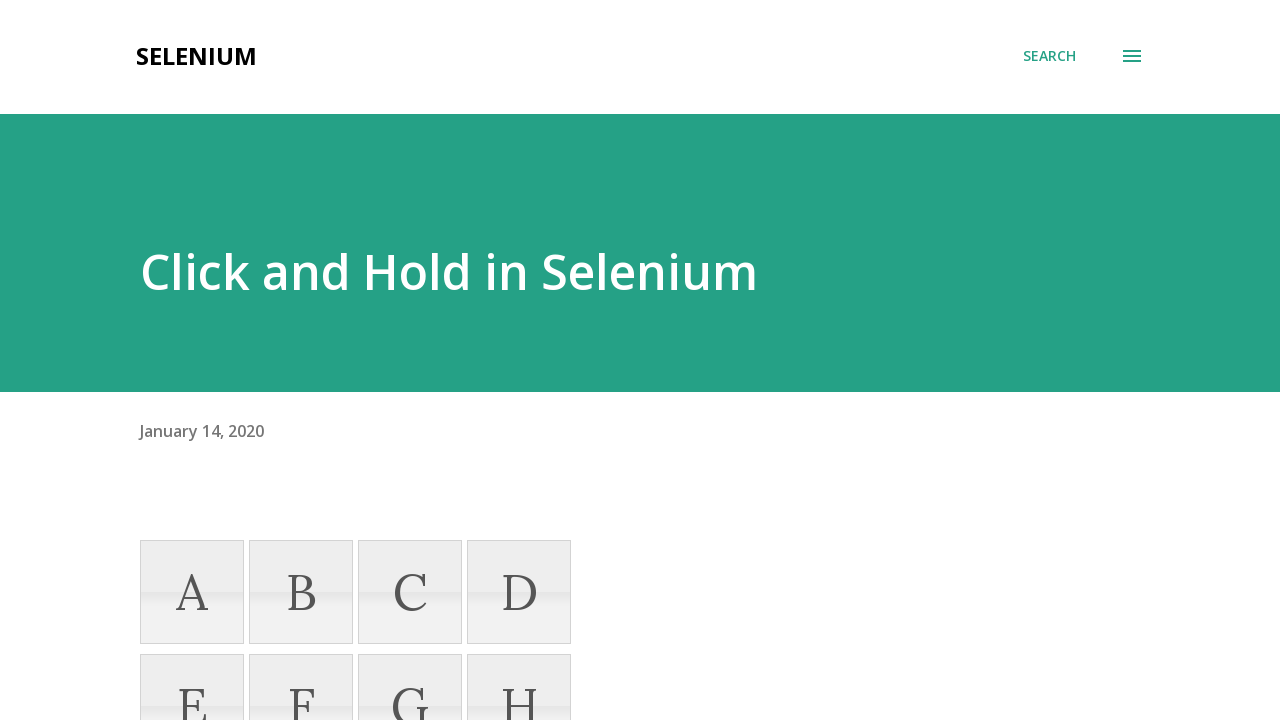

Located first list item 'A'
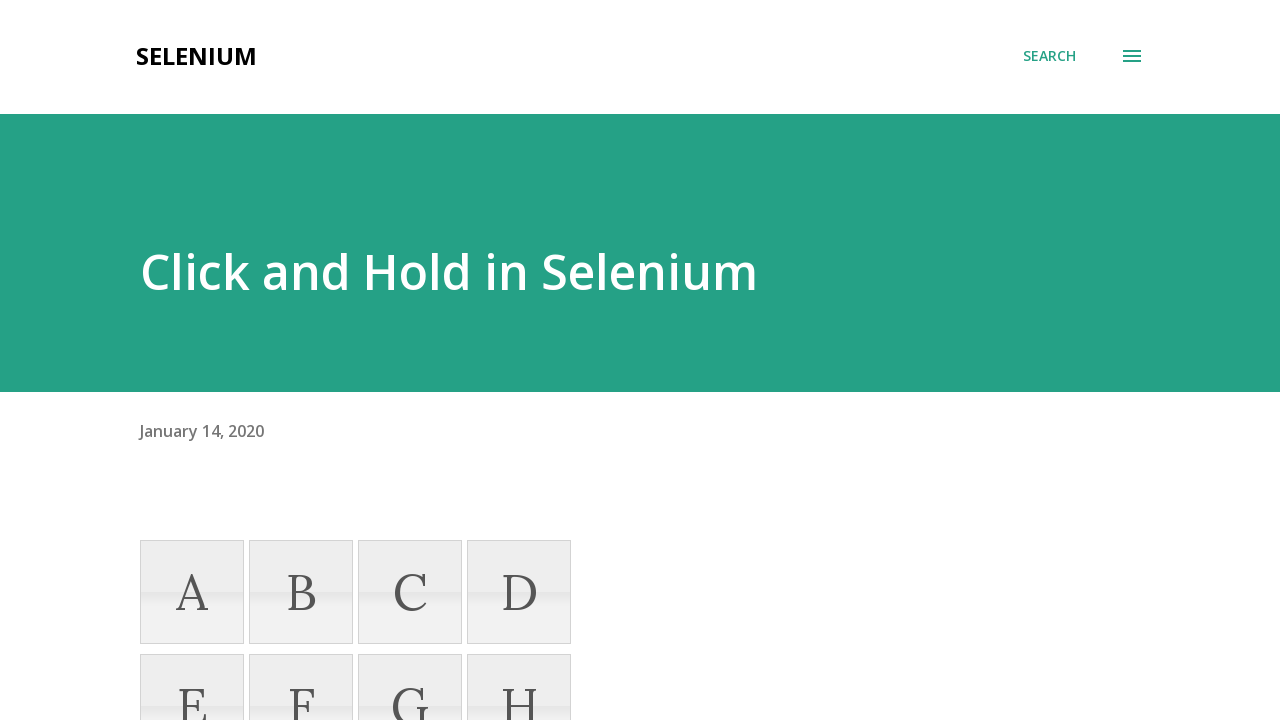

Located second list item 'G'
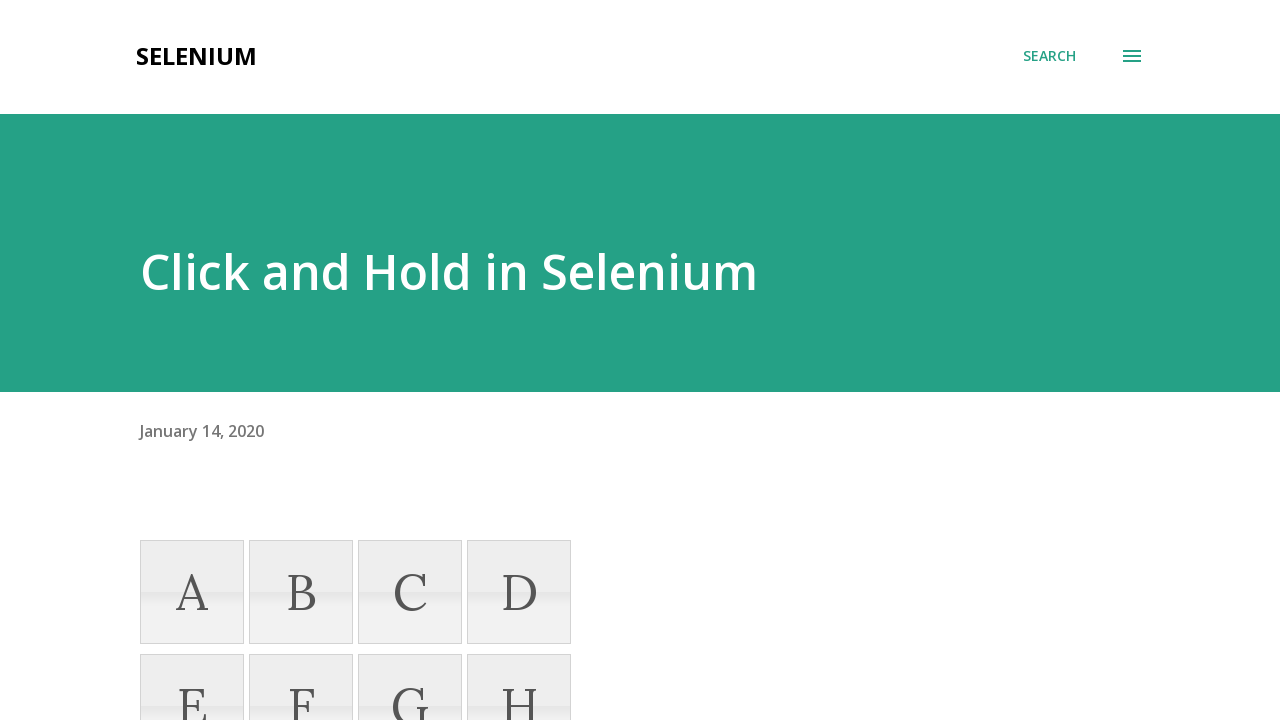

Moved mouse to center of list item 'A' at (192, 592)
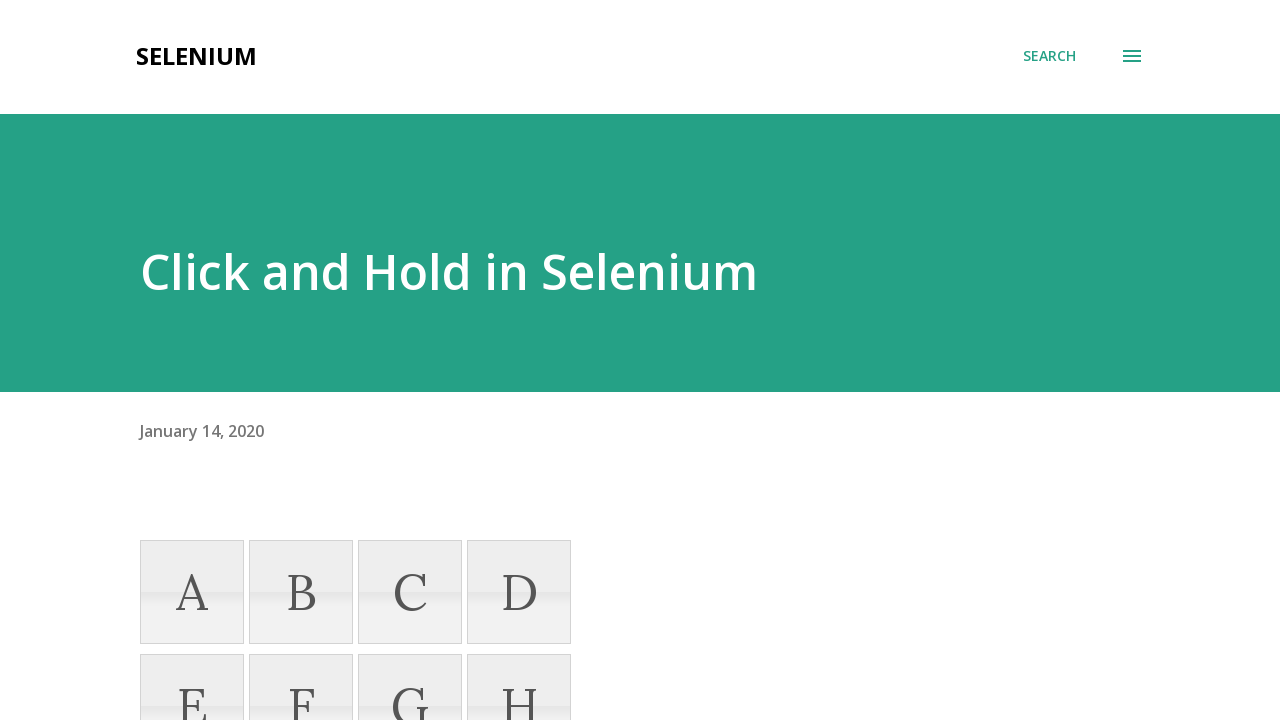

Pressed mouse button down on list item 'A' at (192, 592)
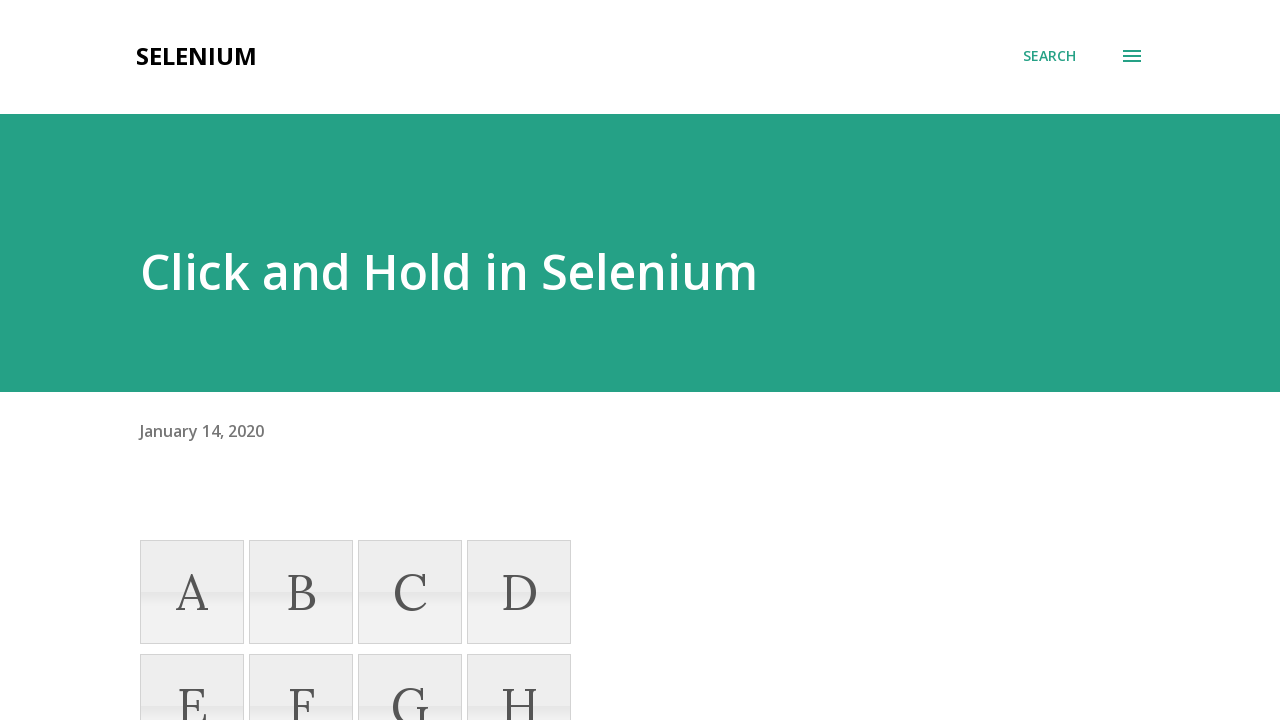

Waited 2 seconds while holding mouse button on 'A'
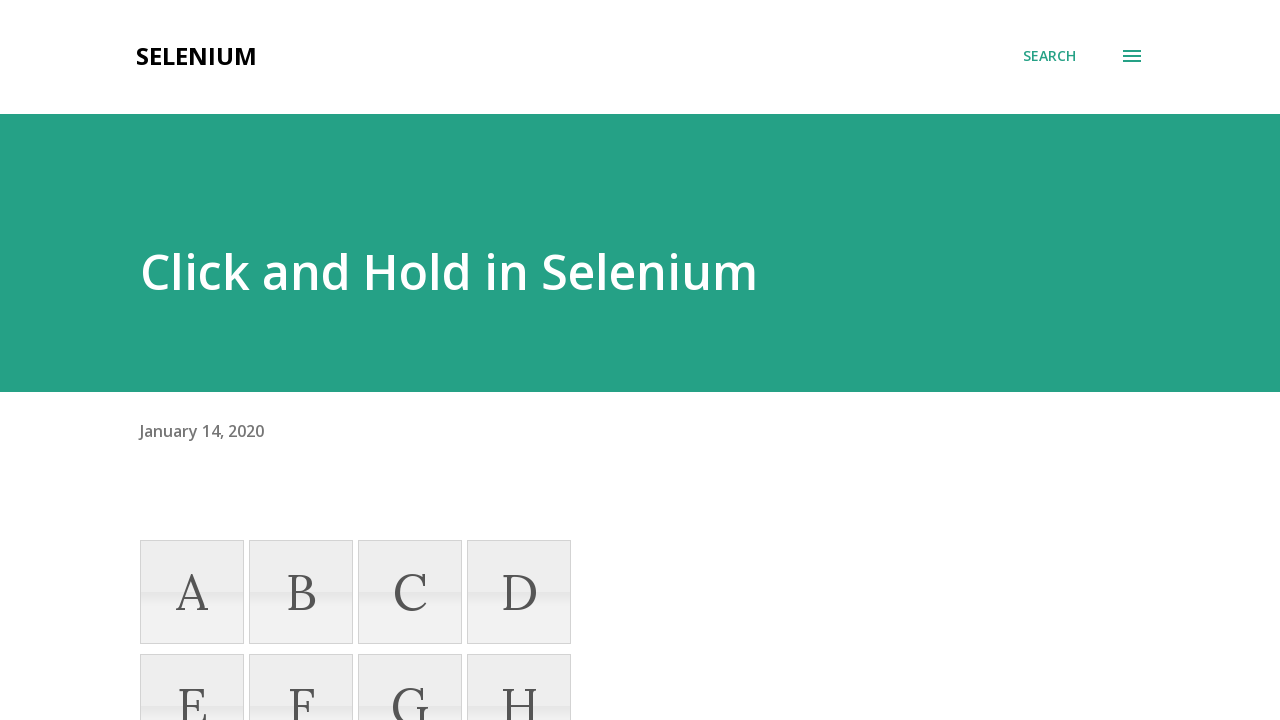

Moved mouse to center of list item 'G' at (410, 706)
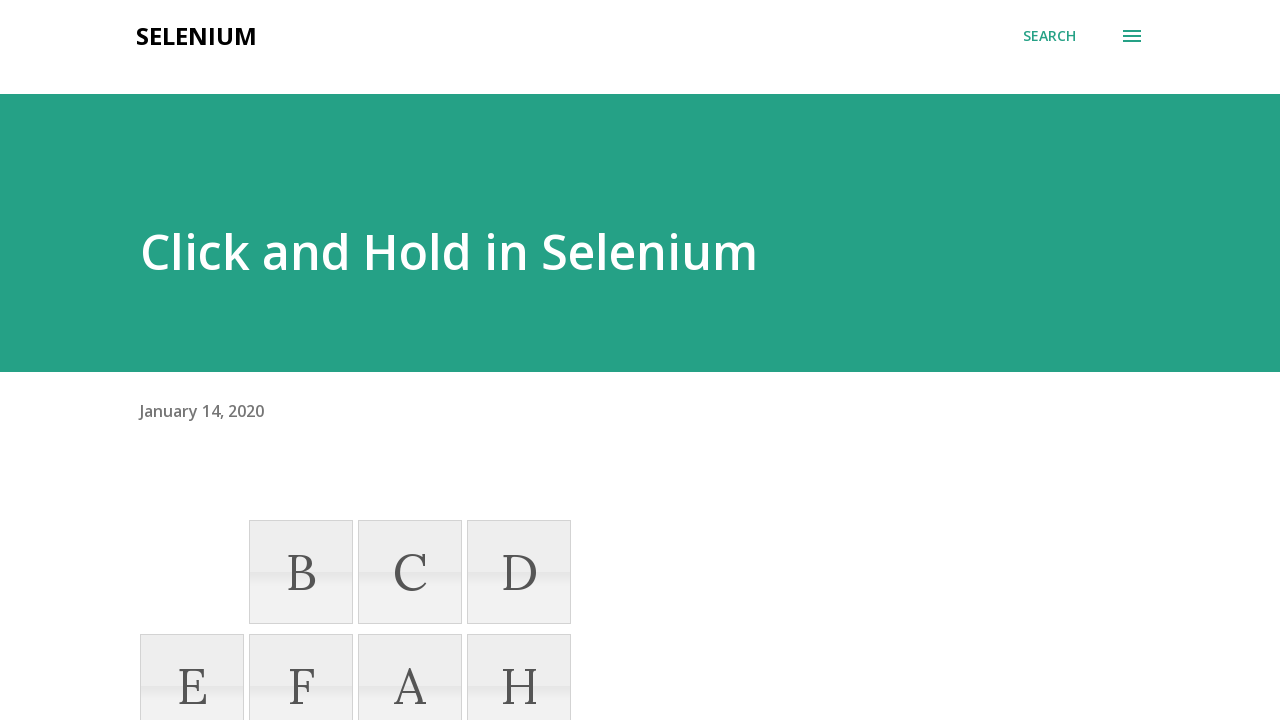

Pressed mouse button down on list item 'G' at (410, 706)
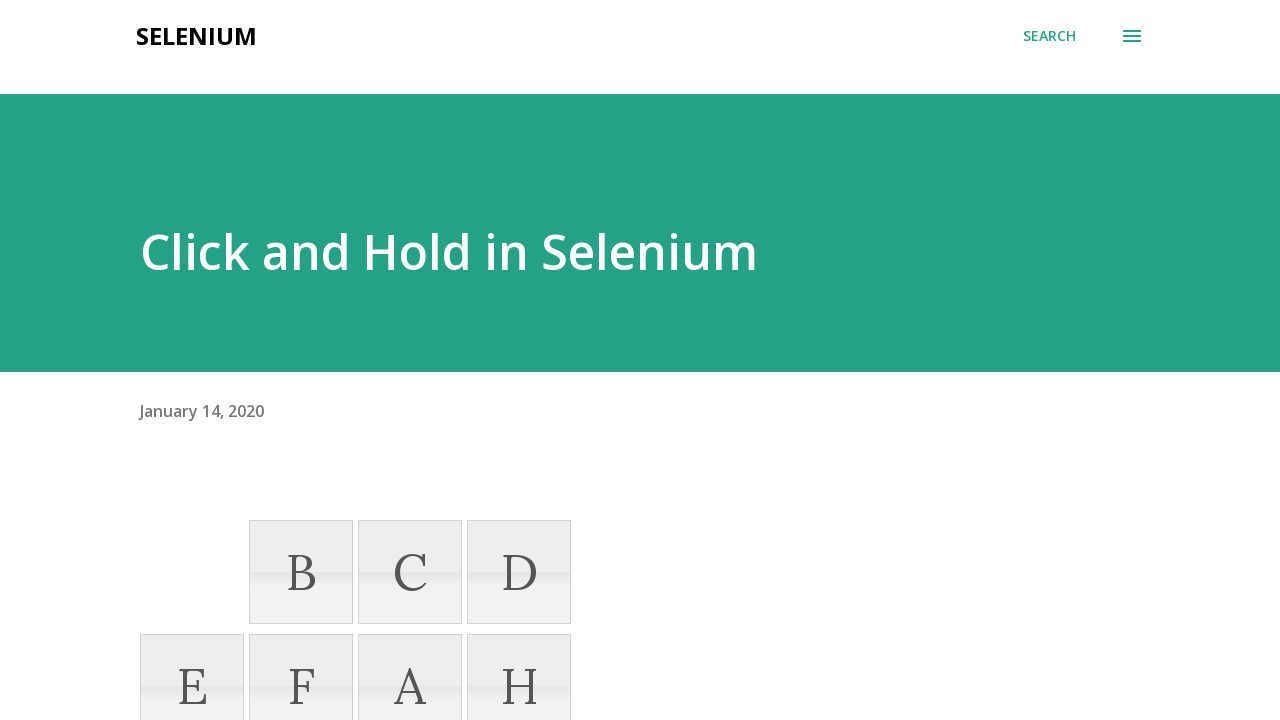

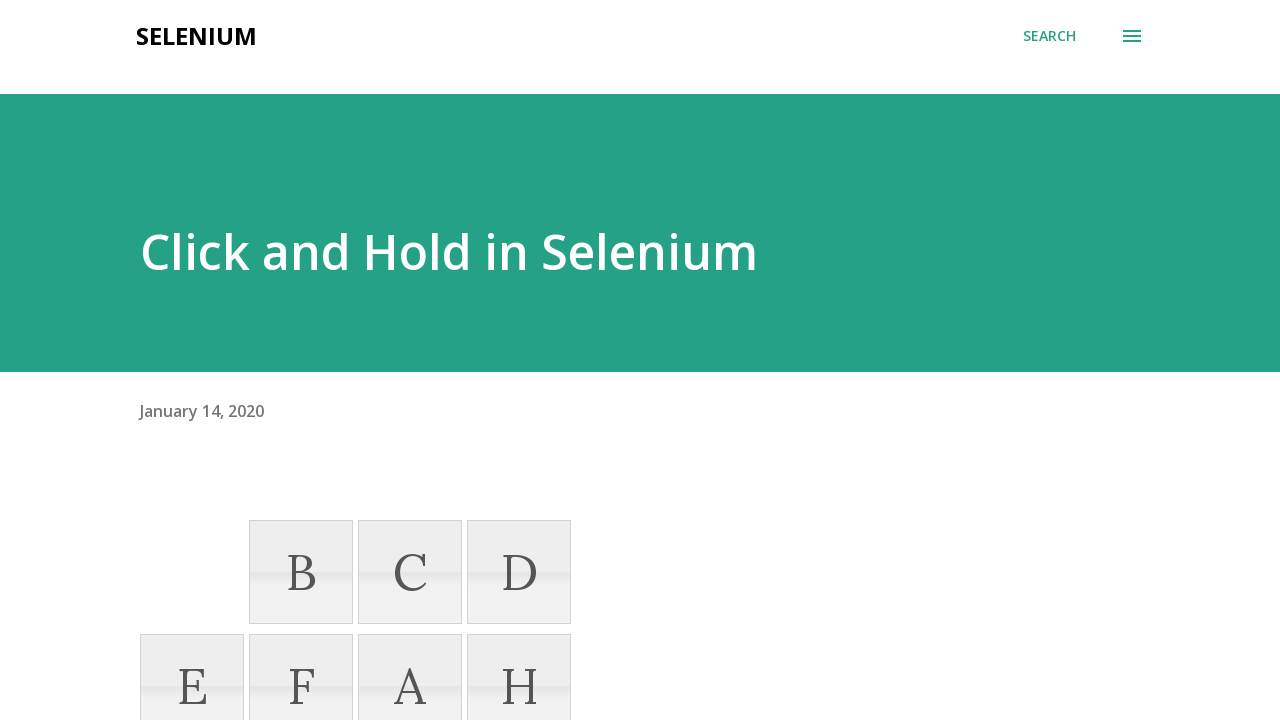